Tests custom dropdown selections on jQuery UI demo page by selecting items from Speed, File, Number, and Salutation dropdowns

Starting URL: https://jqueryui.com/resources/demos/selectmenu/default.html

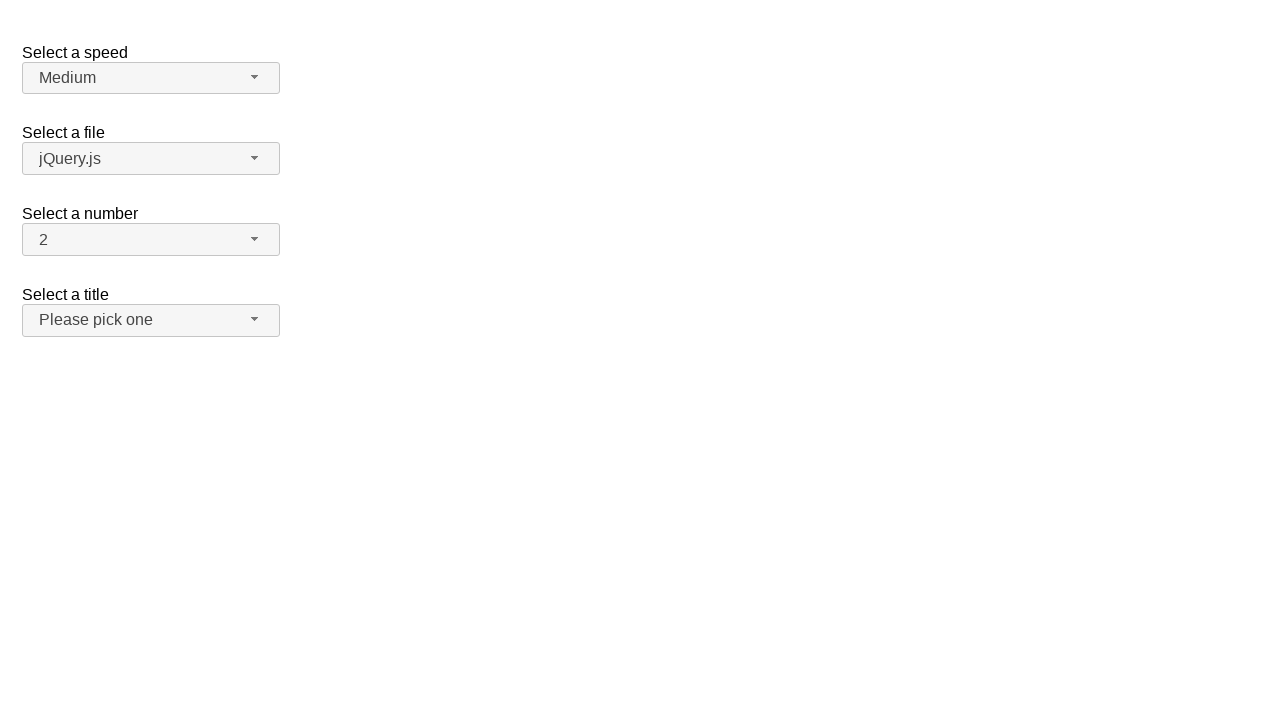

Clicked Speed dropdown button at (151, 78) on #speed-button
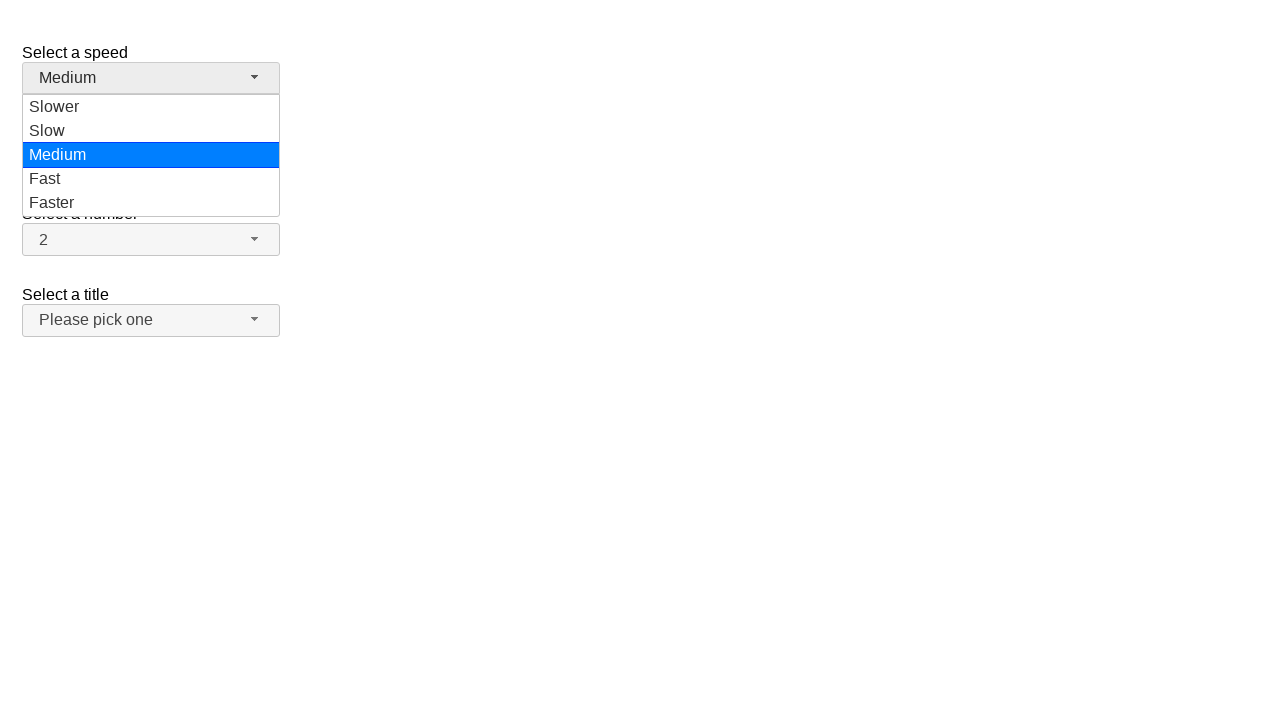

Speed dropdown menu became visible
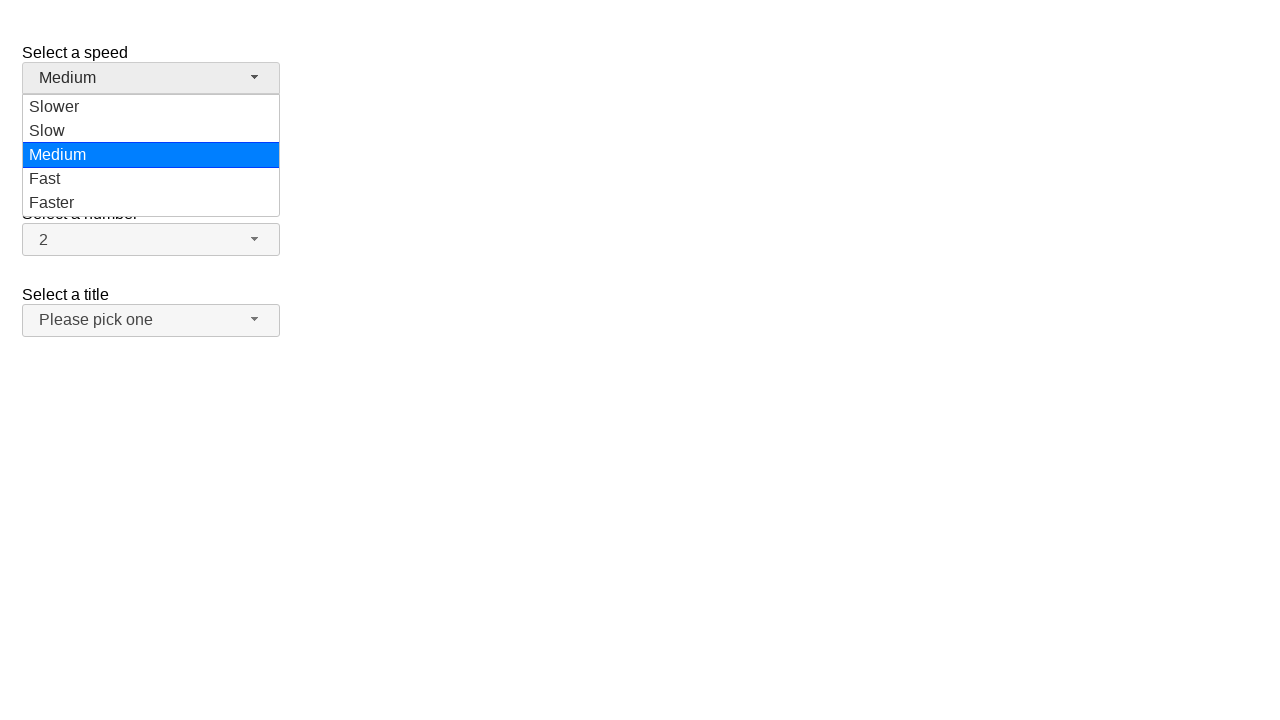

Selected 'Fast' from Speed dropdown at (151, 179) on ul#speed-menu div:has-text('Fast')
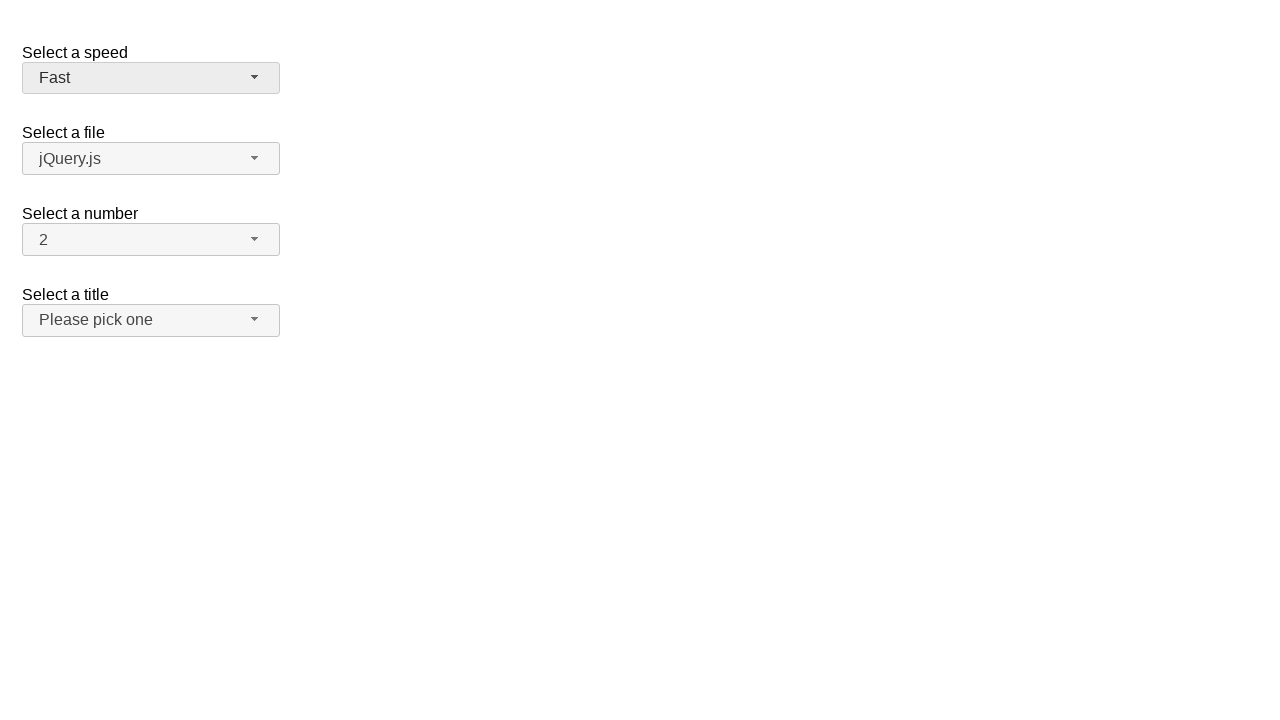

Clicked Speed dropdown button again at (151, 78) on span#speed-button
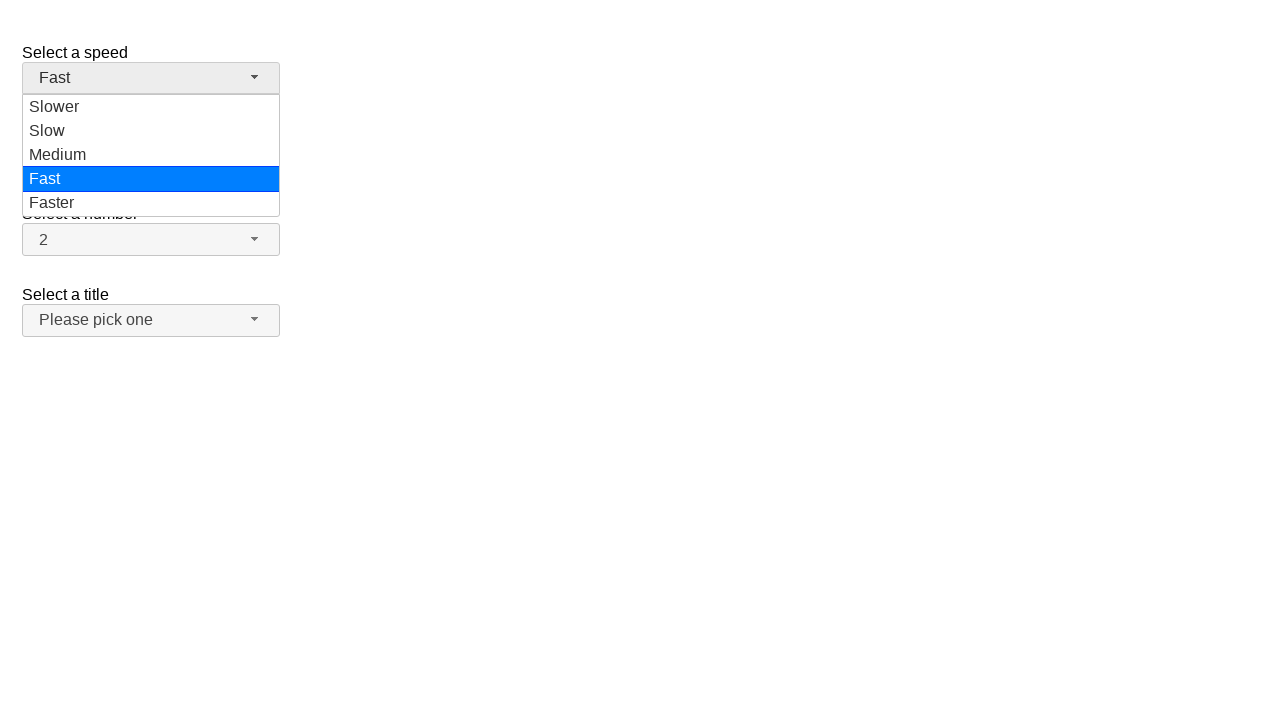

Speed dropdown menu became visible
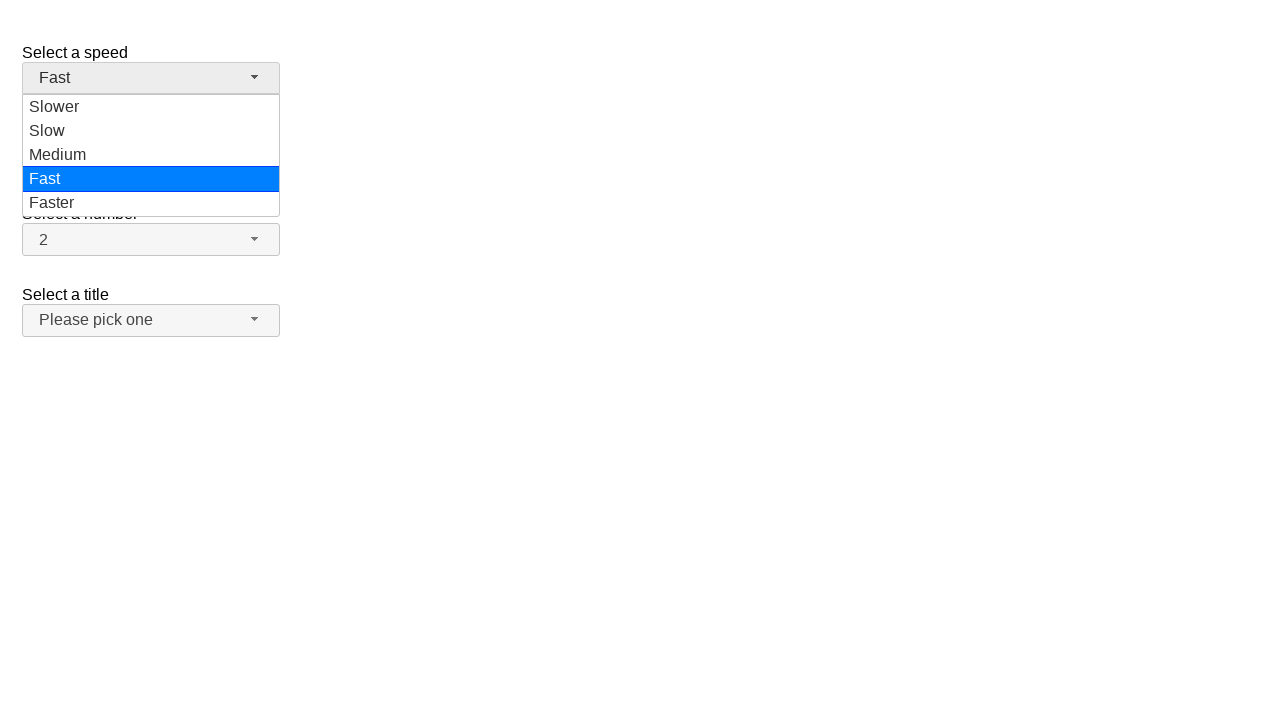

Selected 'Faster' from Speed dropdown at (151, 203) on ul#speed-menu div:has-text('Faster')
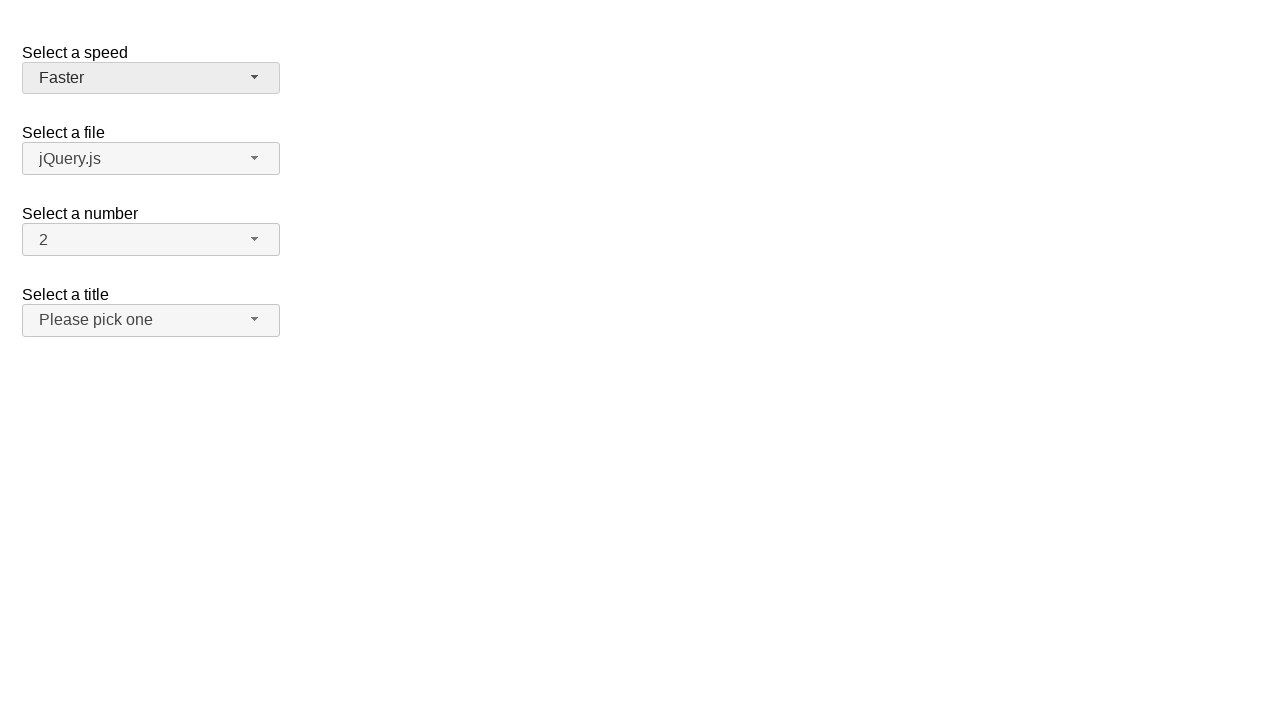

Clicked File dropdown button at (151, 159) on span#files-button
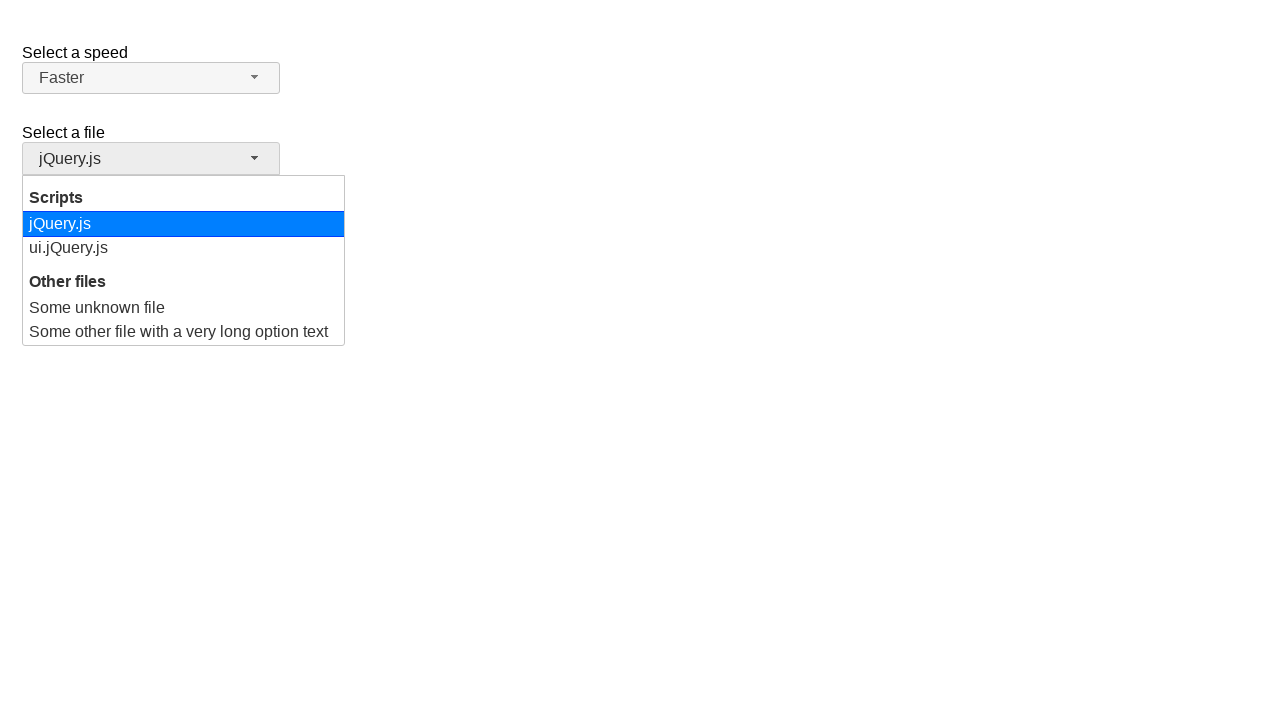

File dropdown menu became visible
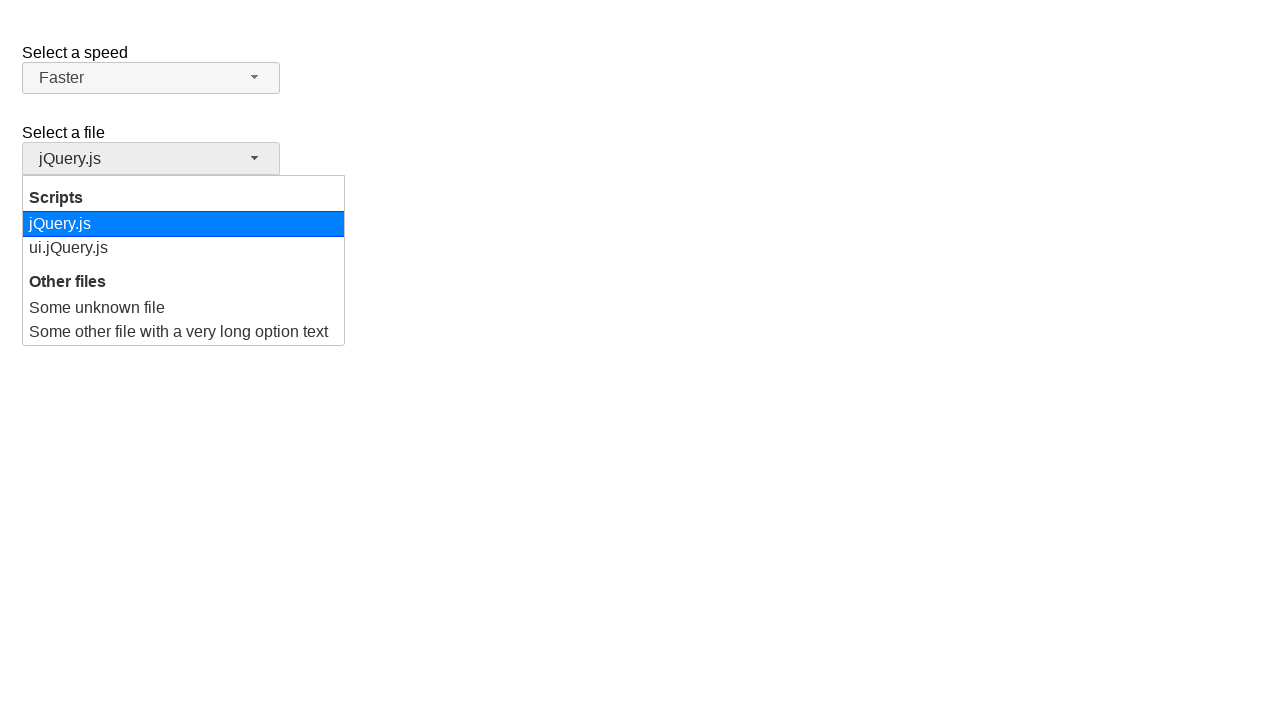

Selected 'ui.jQuery.js' from File dropdown at (184, 248) on ul#files-menu div:has-text('ui.jQuery.js')
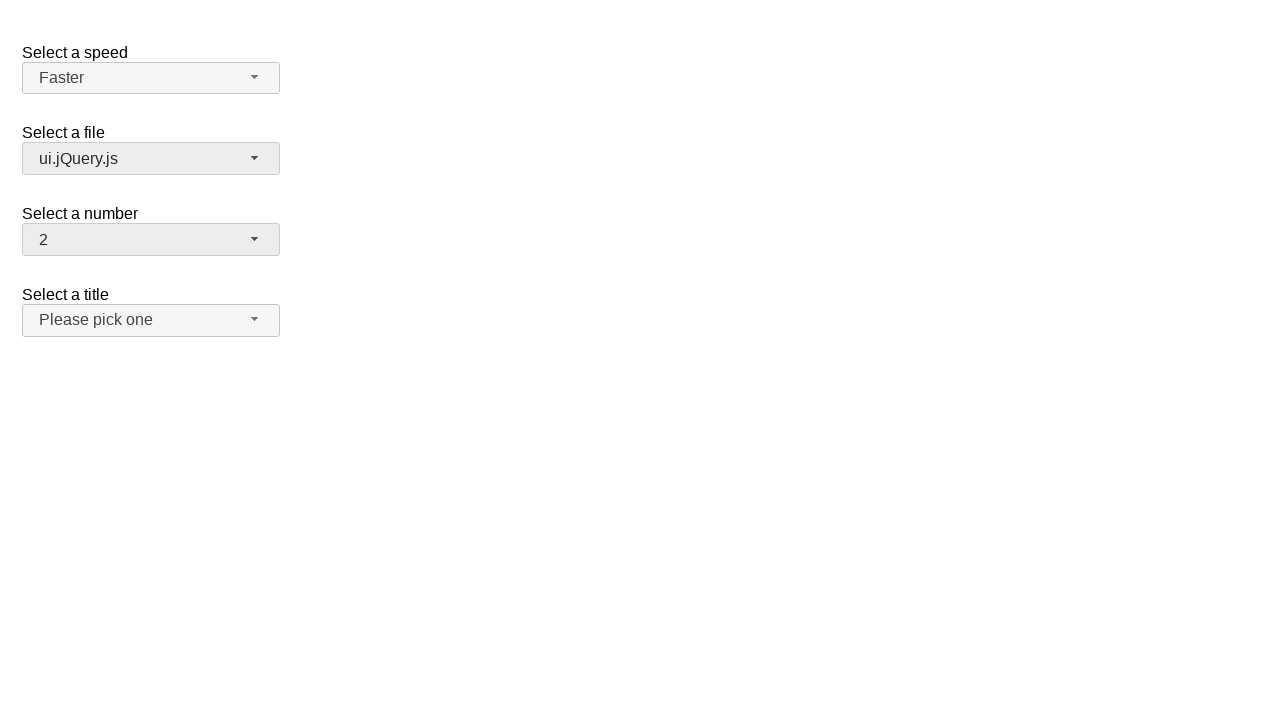

Clicked Number dropdown button at (151, 240) on span#number-button
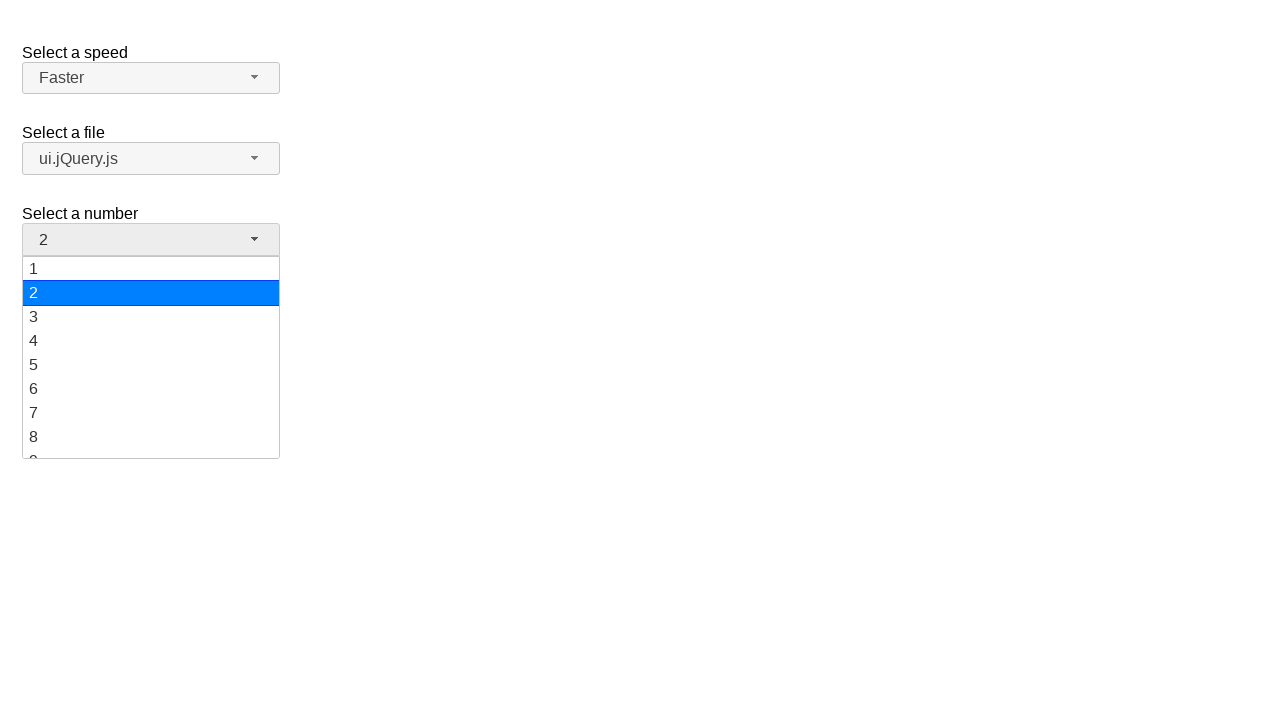

Number dropdown menu became visible
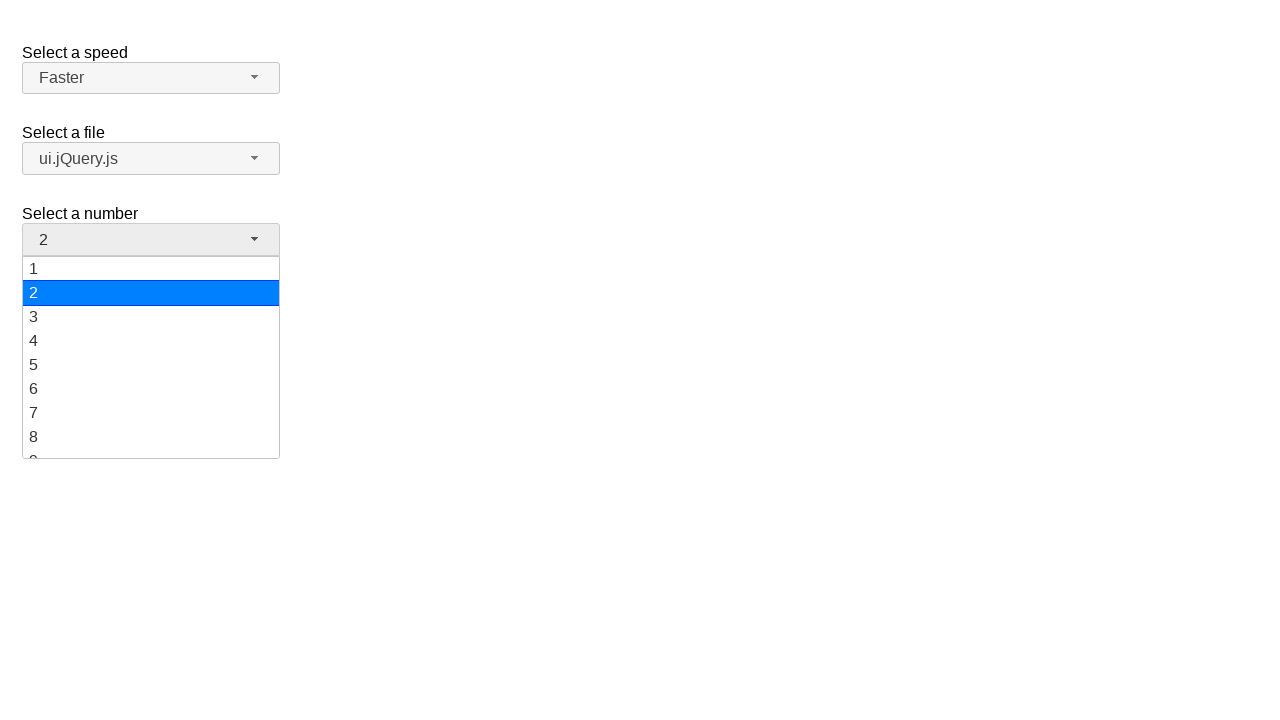

Selected '14' from Number dropdown at (151, 357) on ul#number-menu div:has-text('14')
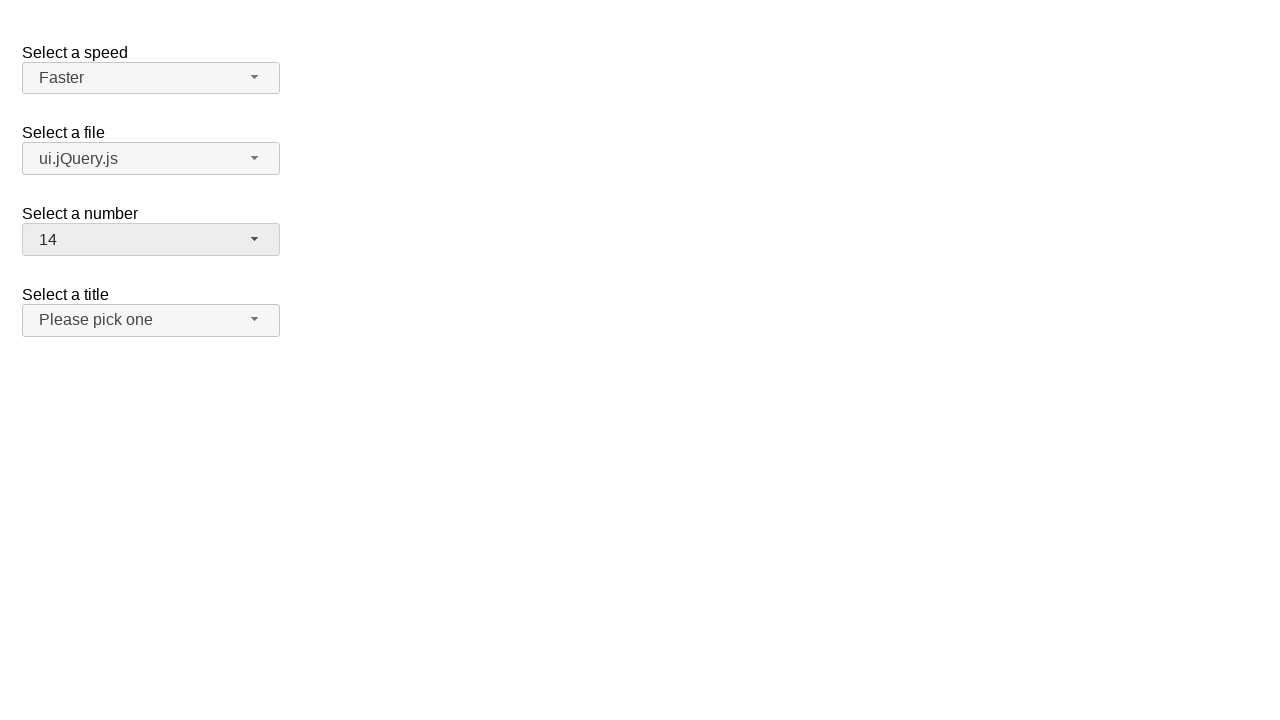

Clicked Salutation dropdown button at (151, 320) on span#salutation-button
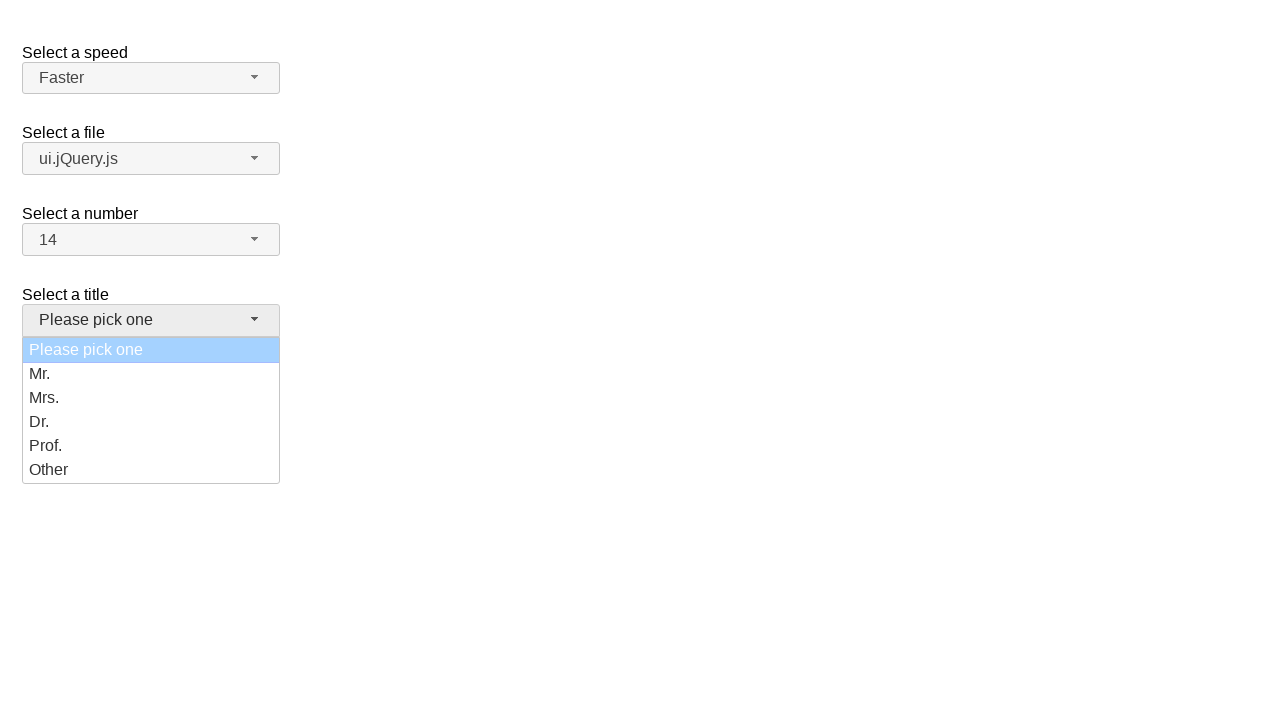

Salutation dropdown menu became visible
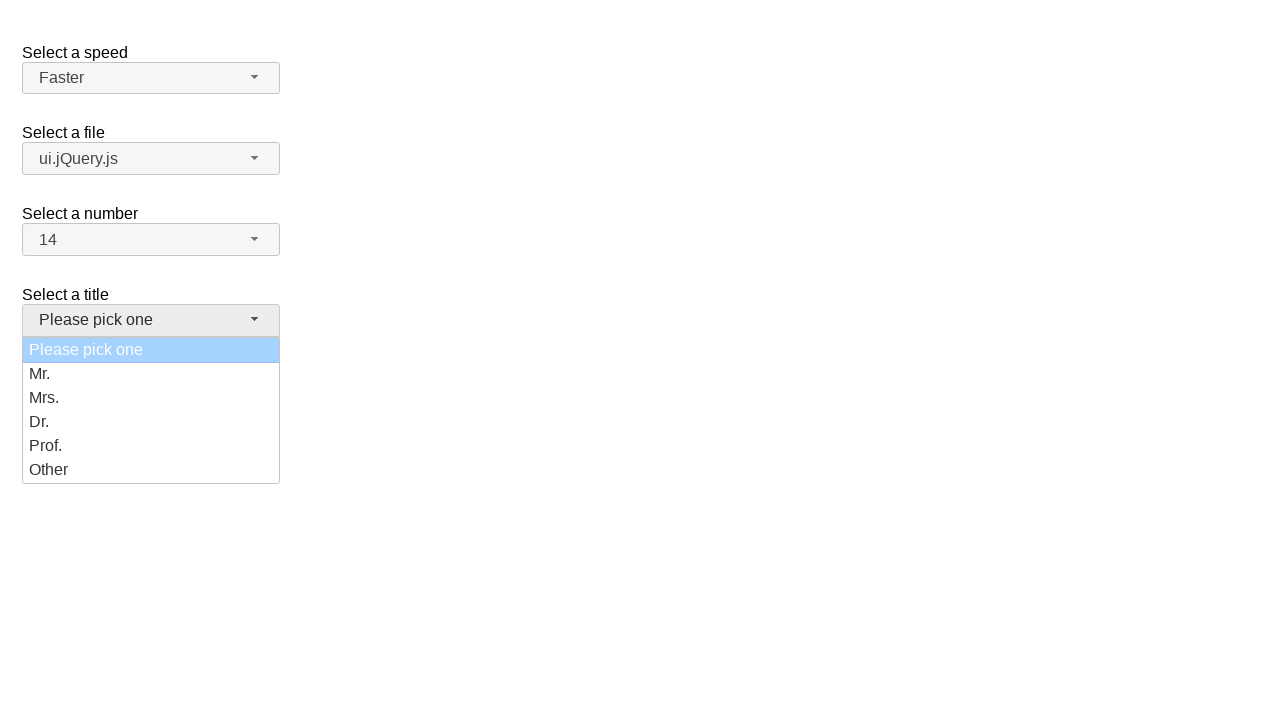

Selected 'Prof.' from Salutation dropdown at (151, 446) on ul#salutation-menu div:has-text('Prof.')
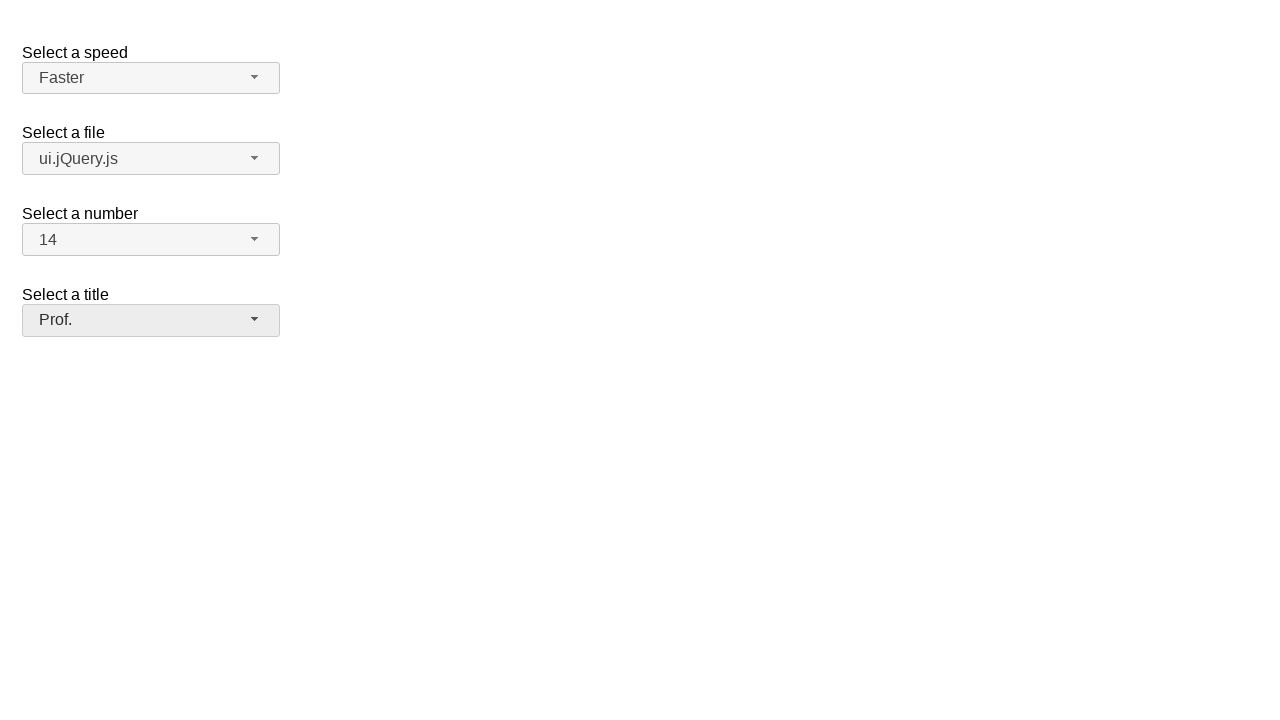

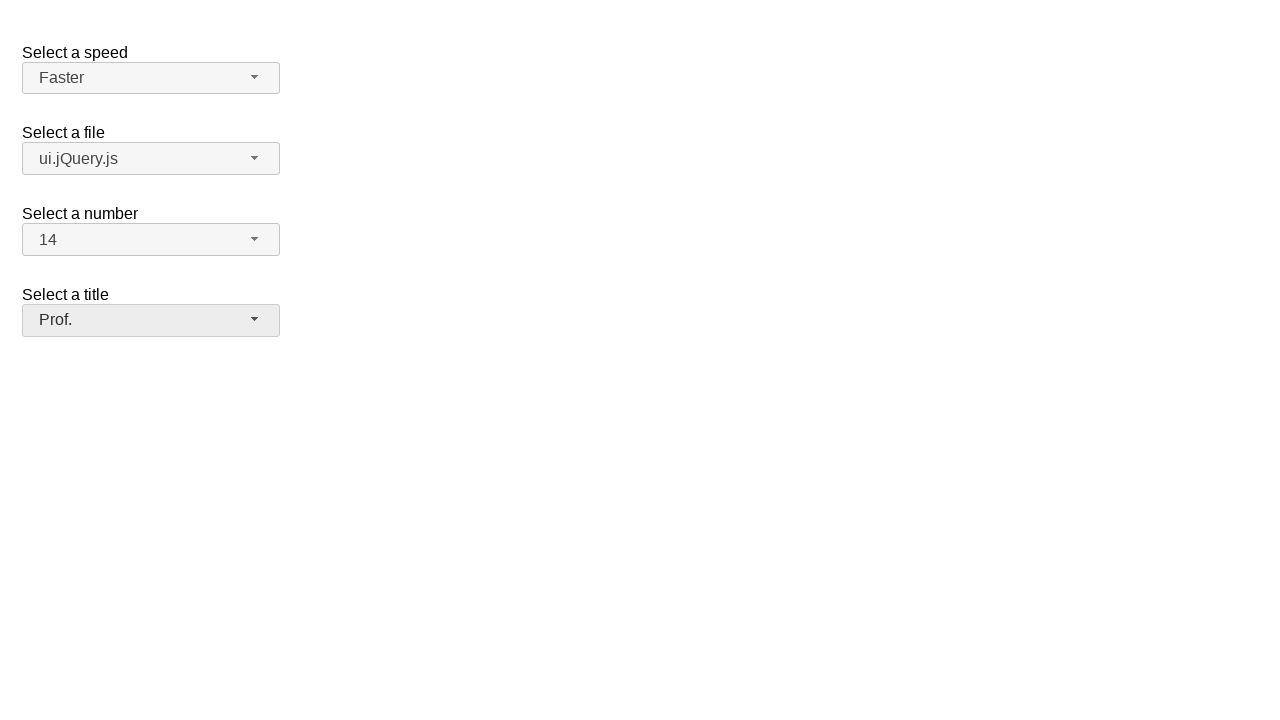